Navigates to yFiles documentation and attempts to change the background color of a page element

Starting URL: https://docs.yworks.com/yfileshtml/#/home

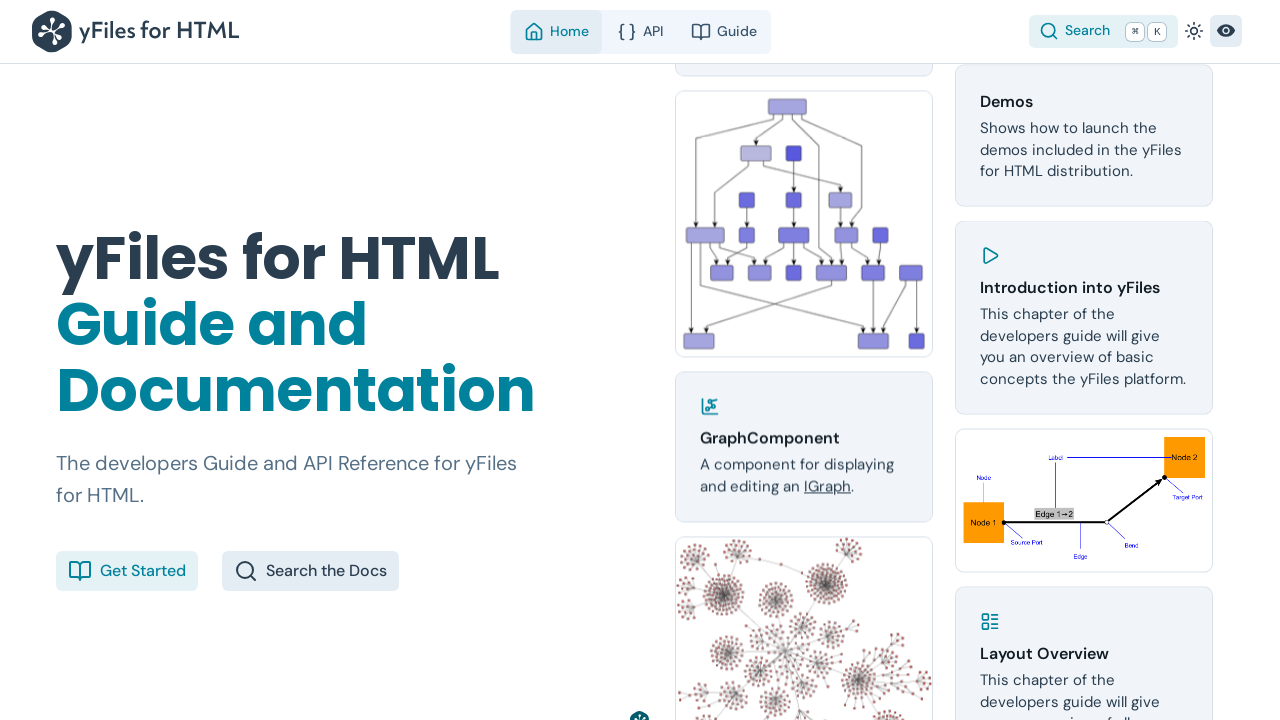

Waited for page to reach domcontentloaded state
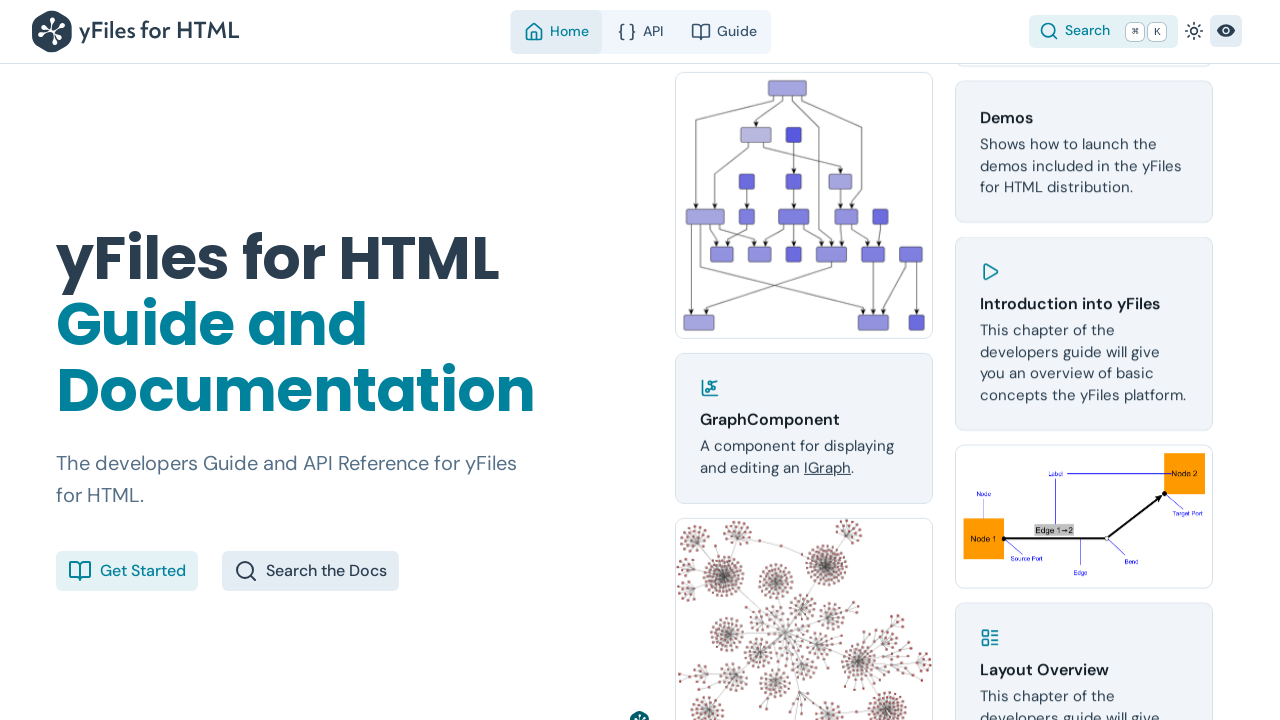

Body element loaded and available
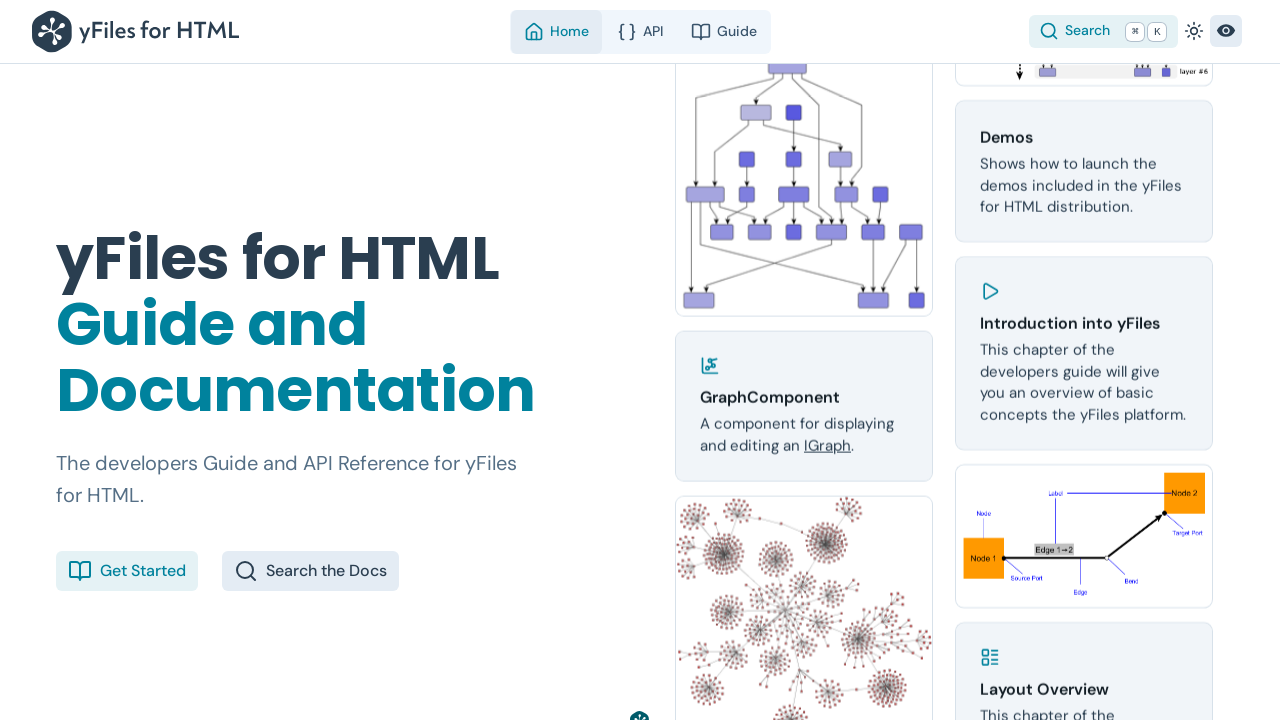

Changed background color to red via JavaScript
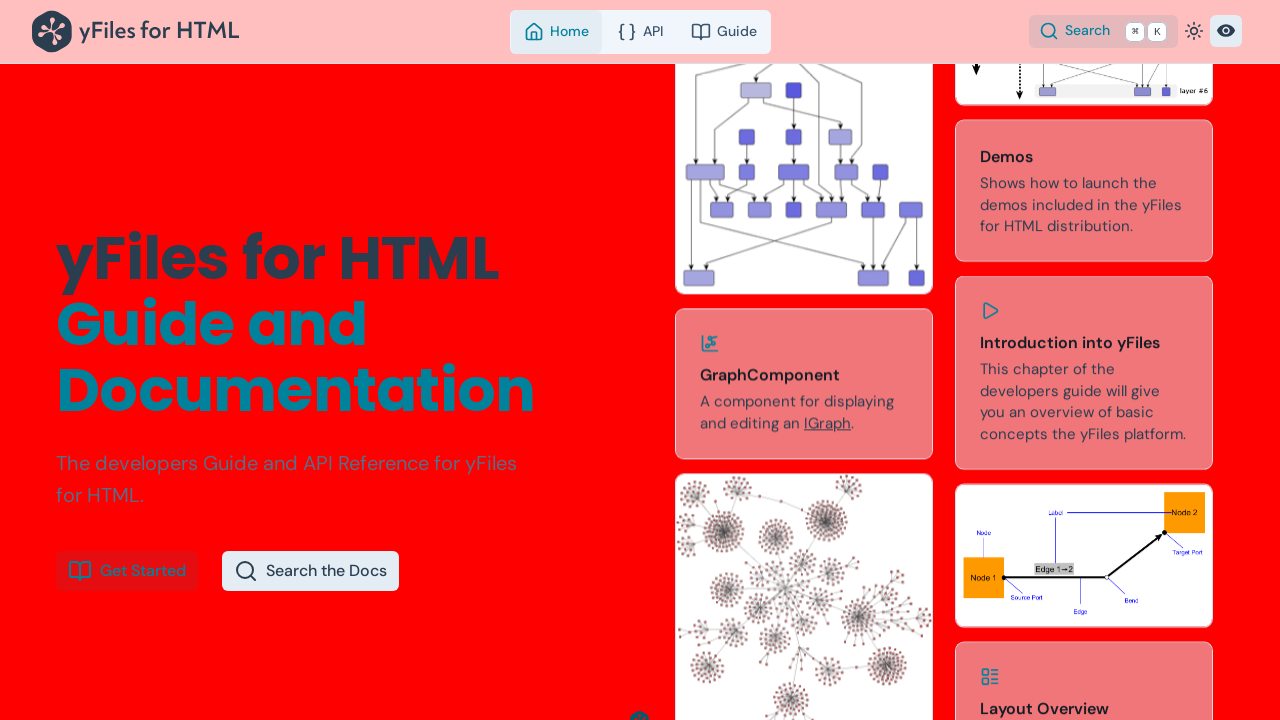

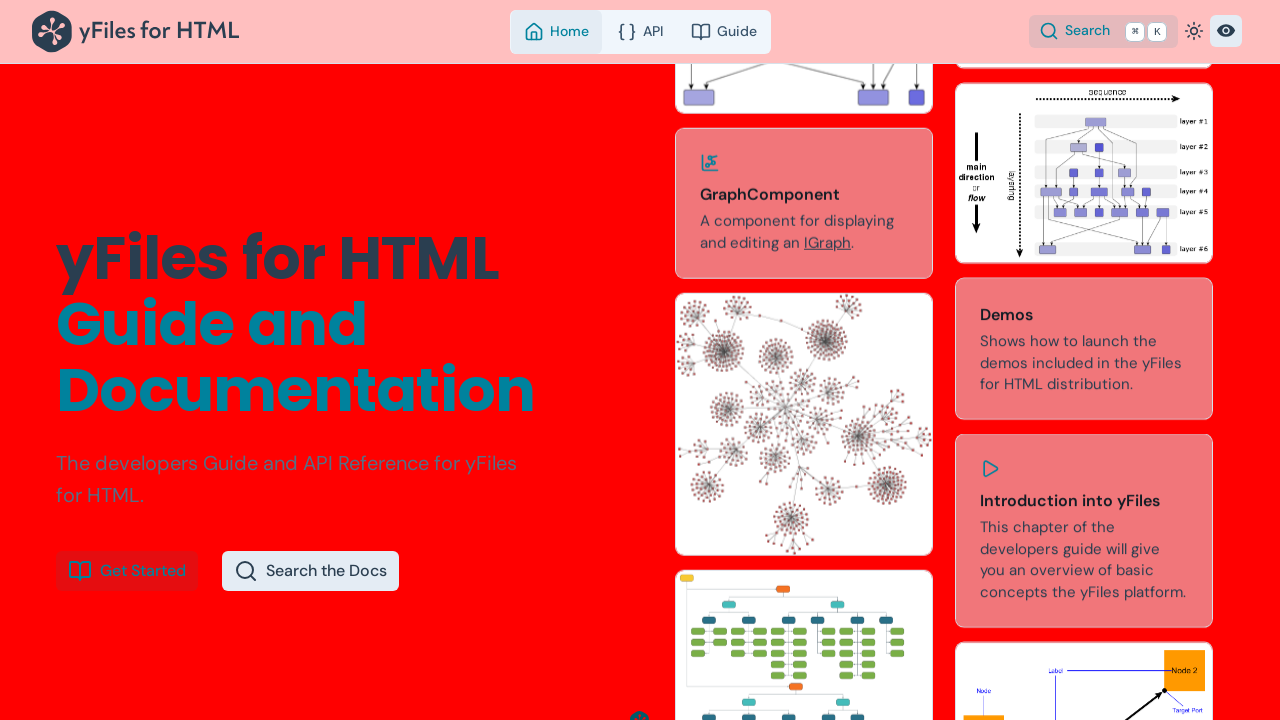